Tests drag and drop functionality on jQuery UI demo page by dragging an element into a droppable area within an iframe

Starting URL: https://jqueryui.com/droppable/

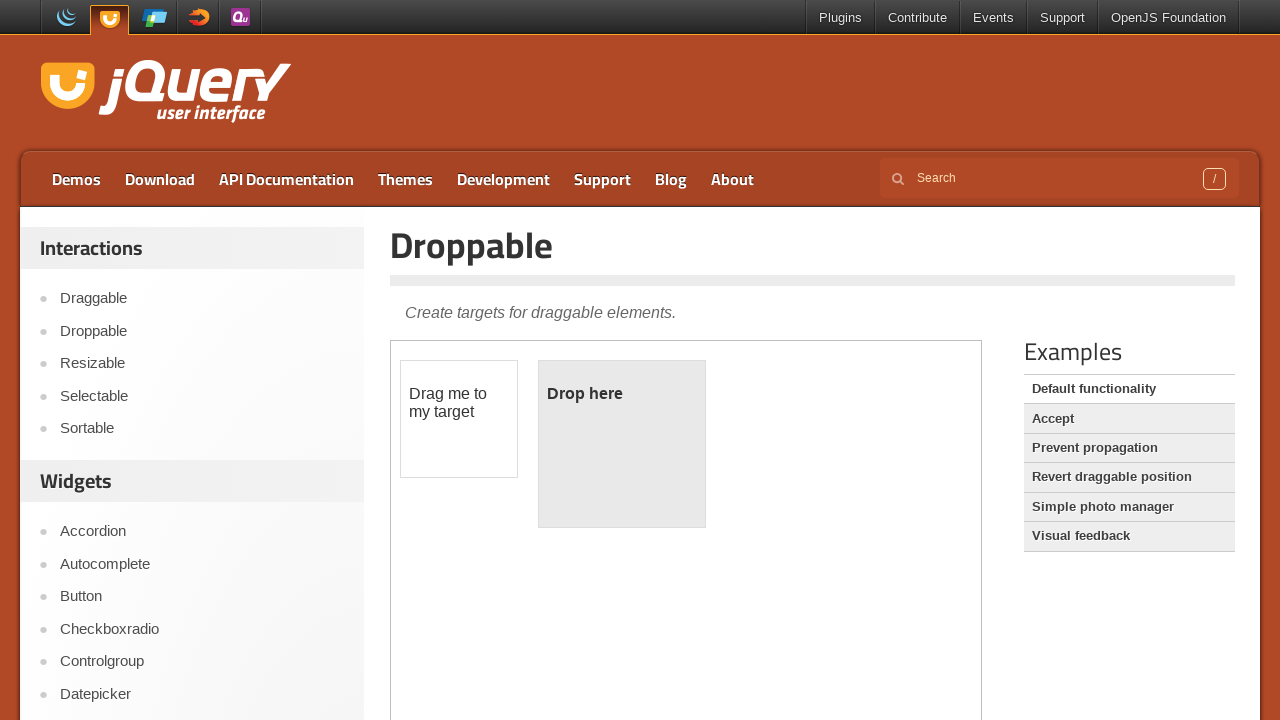

Located demo iframe using frame_locator
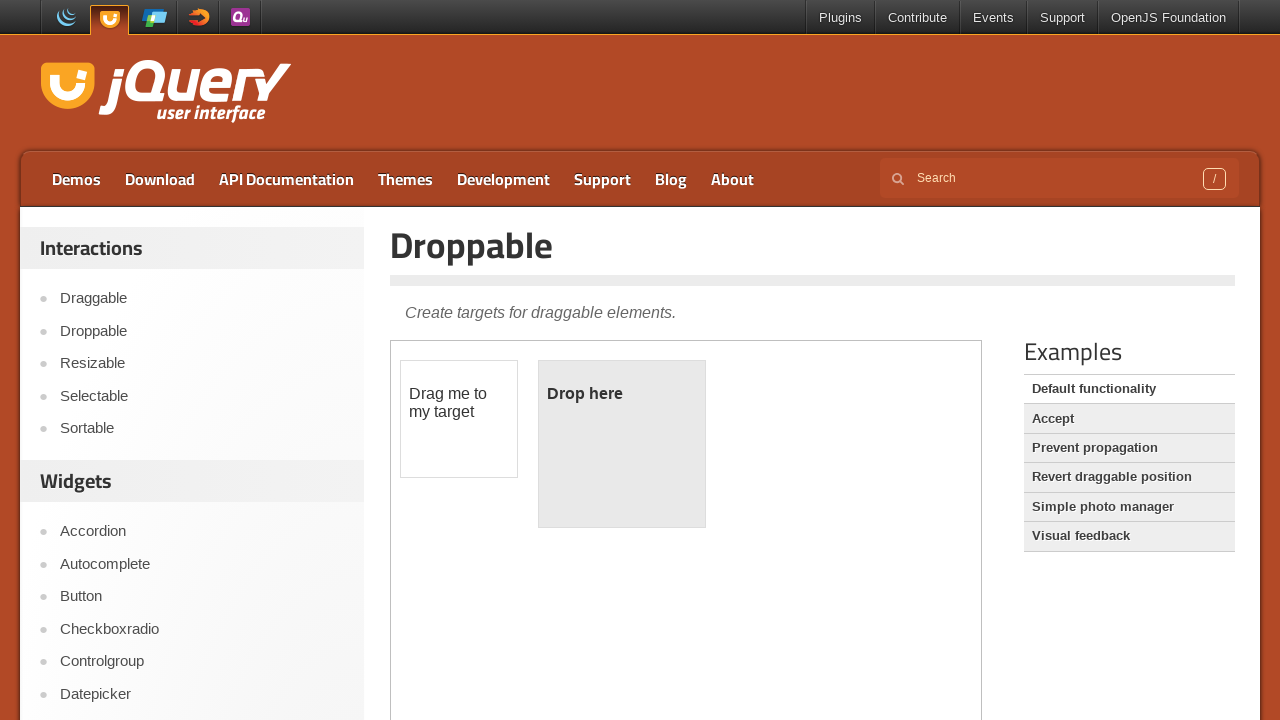

Located draggable element within iframe
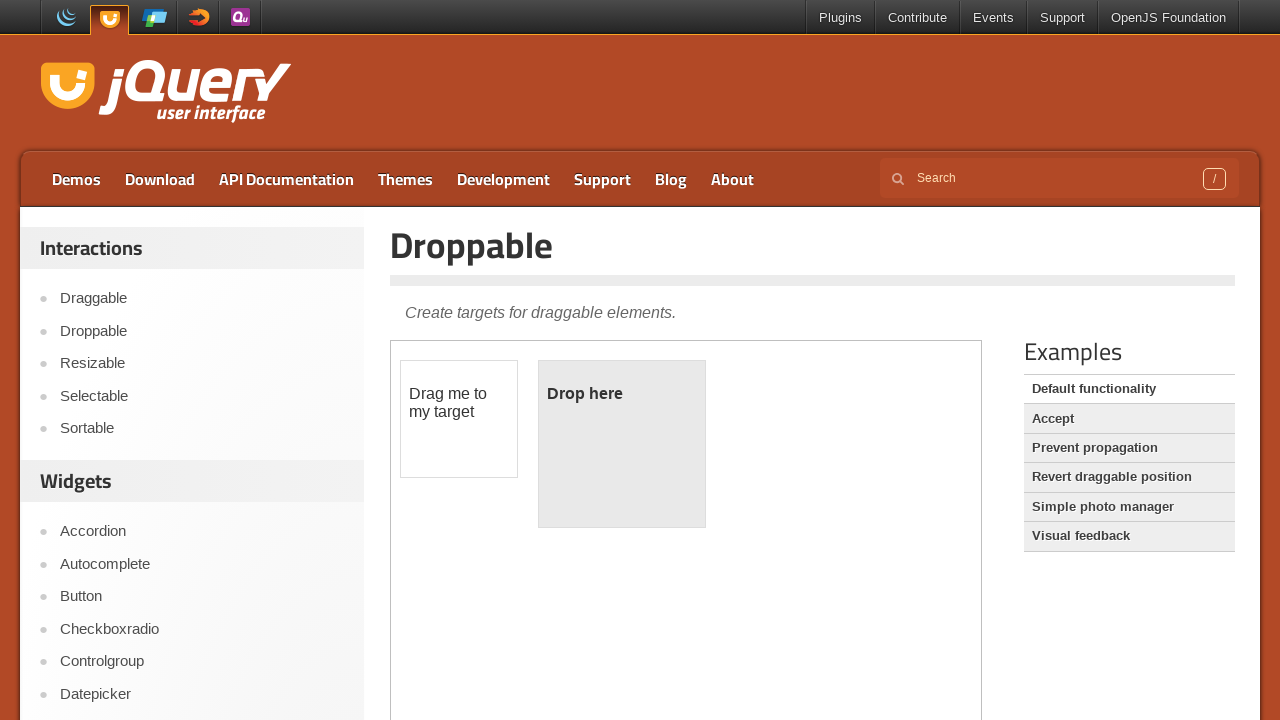

Located droppable element within iframe
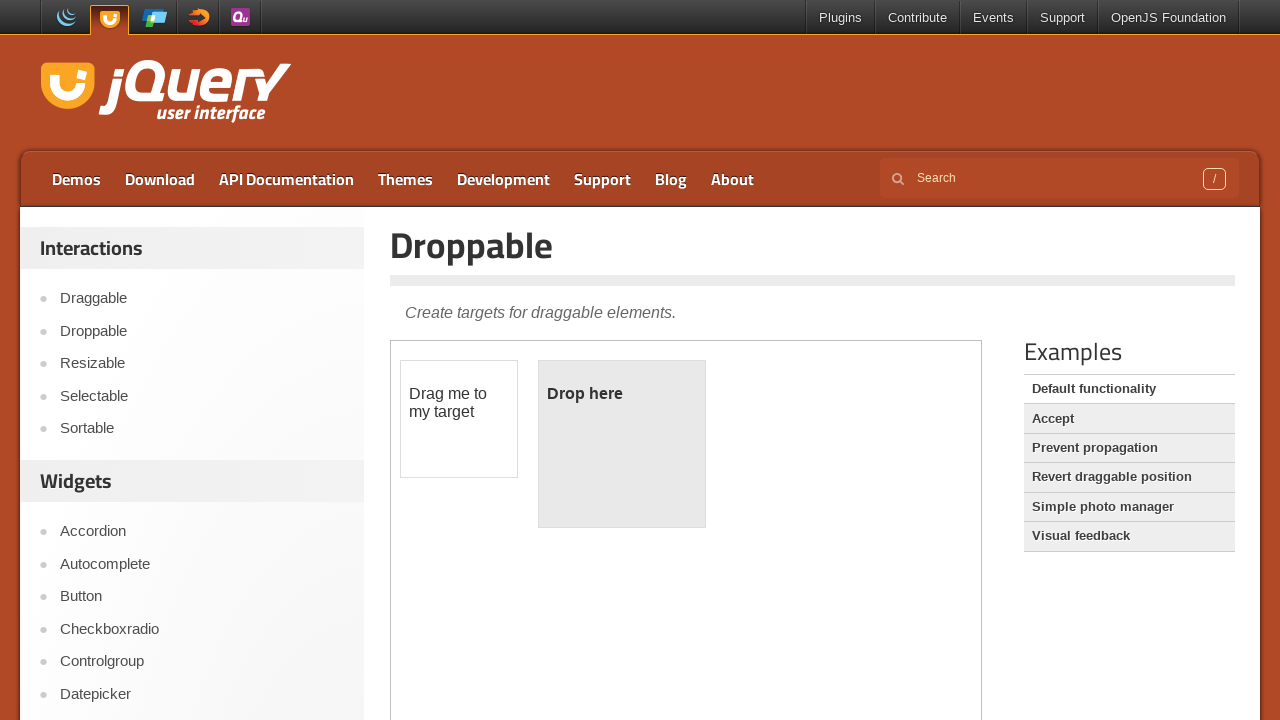

Dragged draggable element into droppable area at (622, 444)
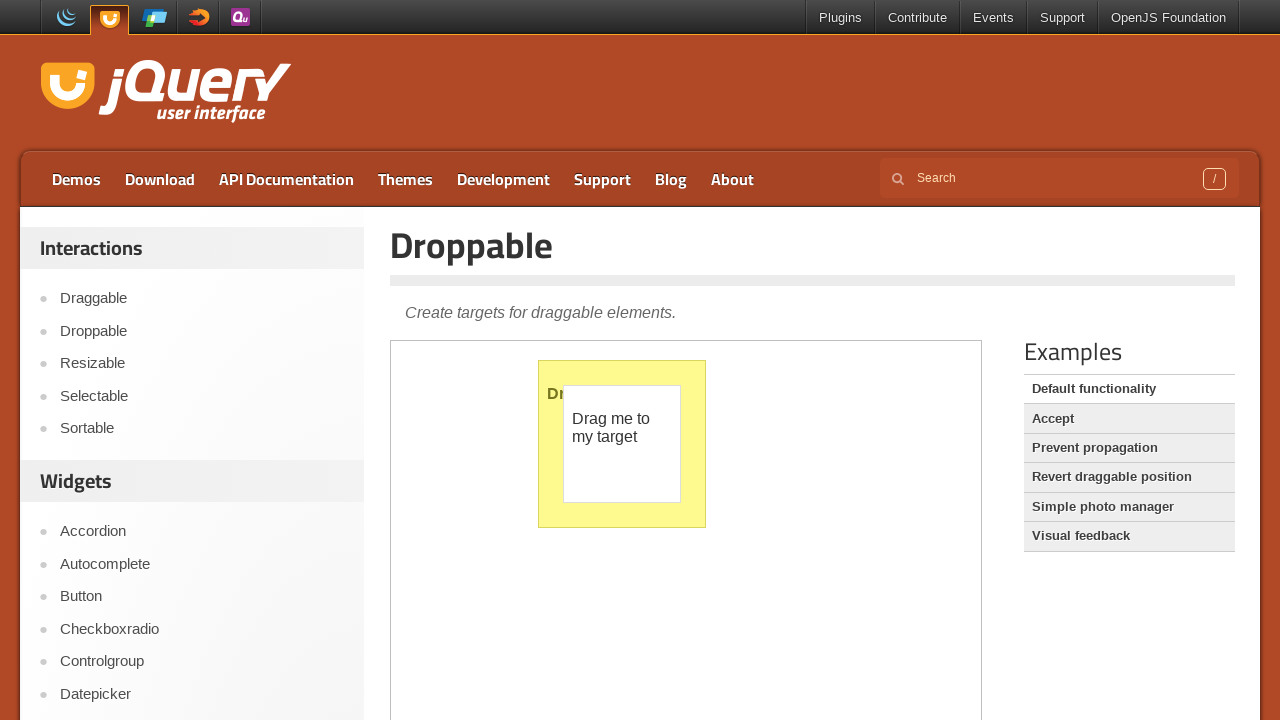

Clicked Draggable link on main page at (202, 299) on xpath=//a[text()='Draggable']
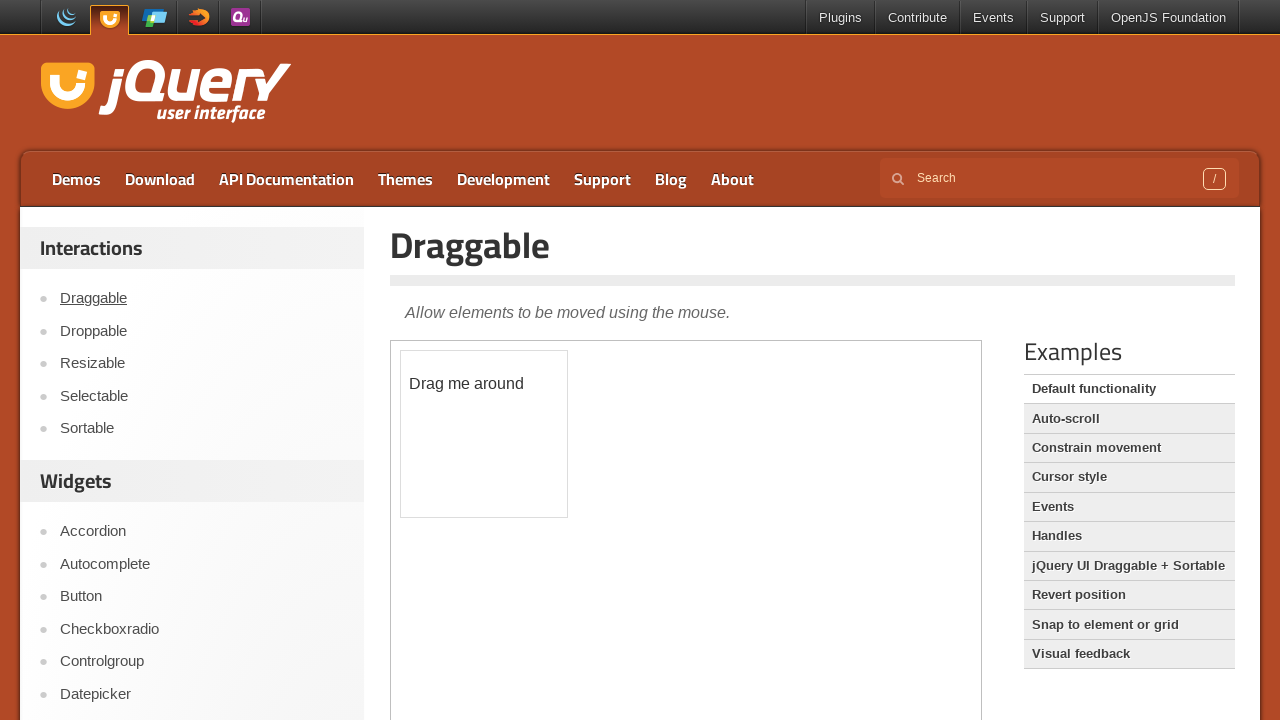

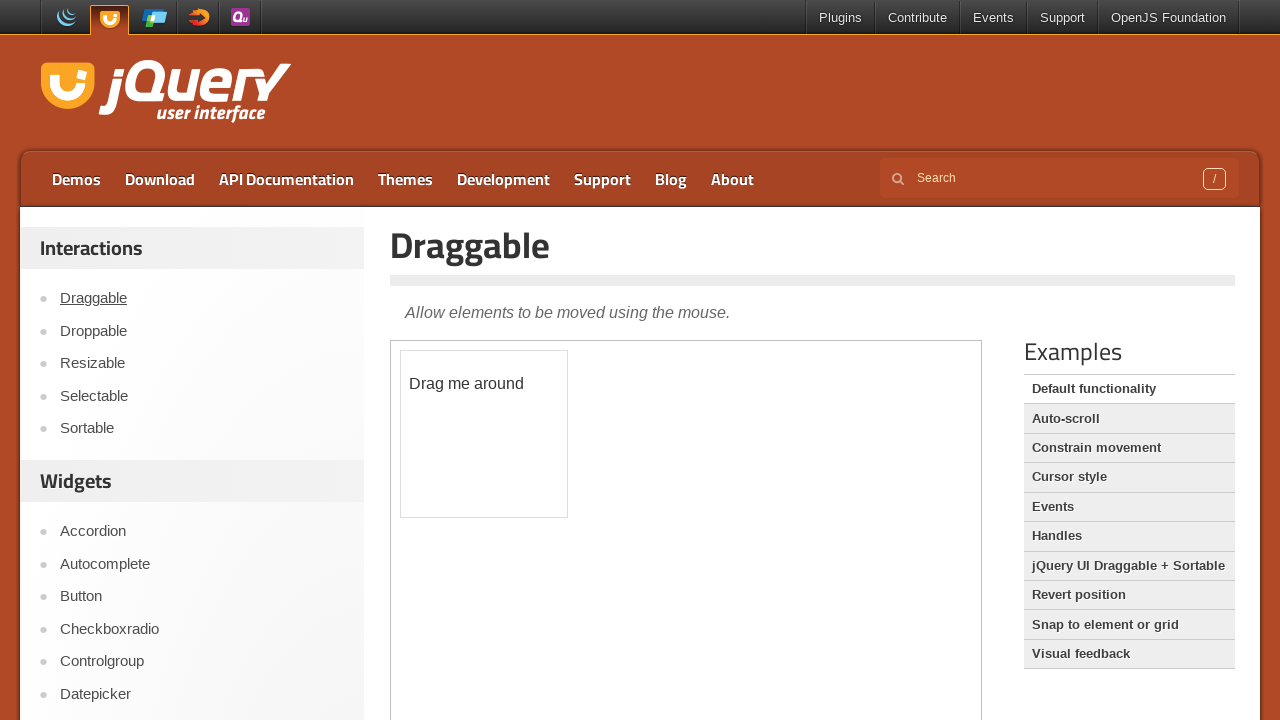